Tests email field validation by submitting the form without an email and verifying the error message

Starting URL: https://login.mailchimp.com/signup/

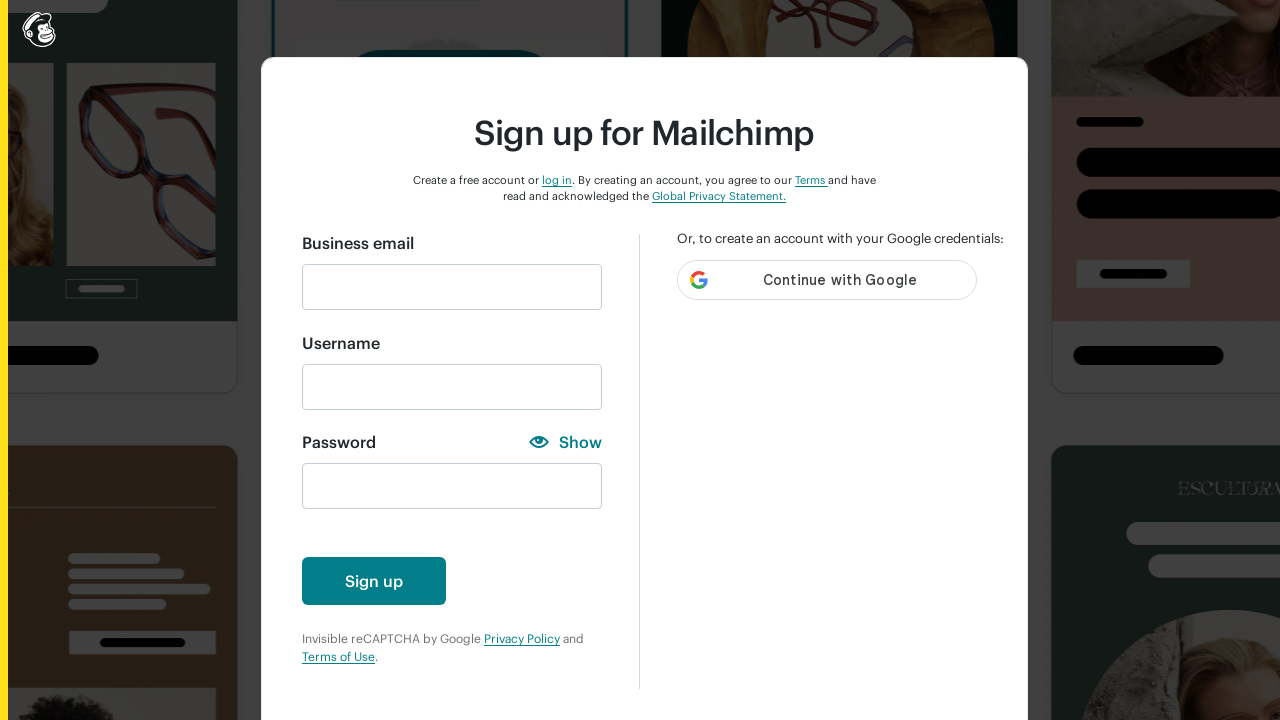

Filled username field with 'TestUser234' on #new_username
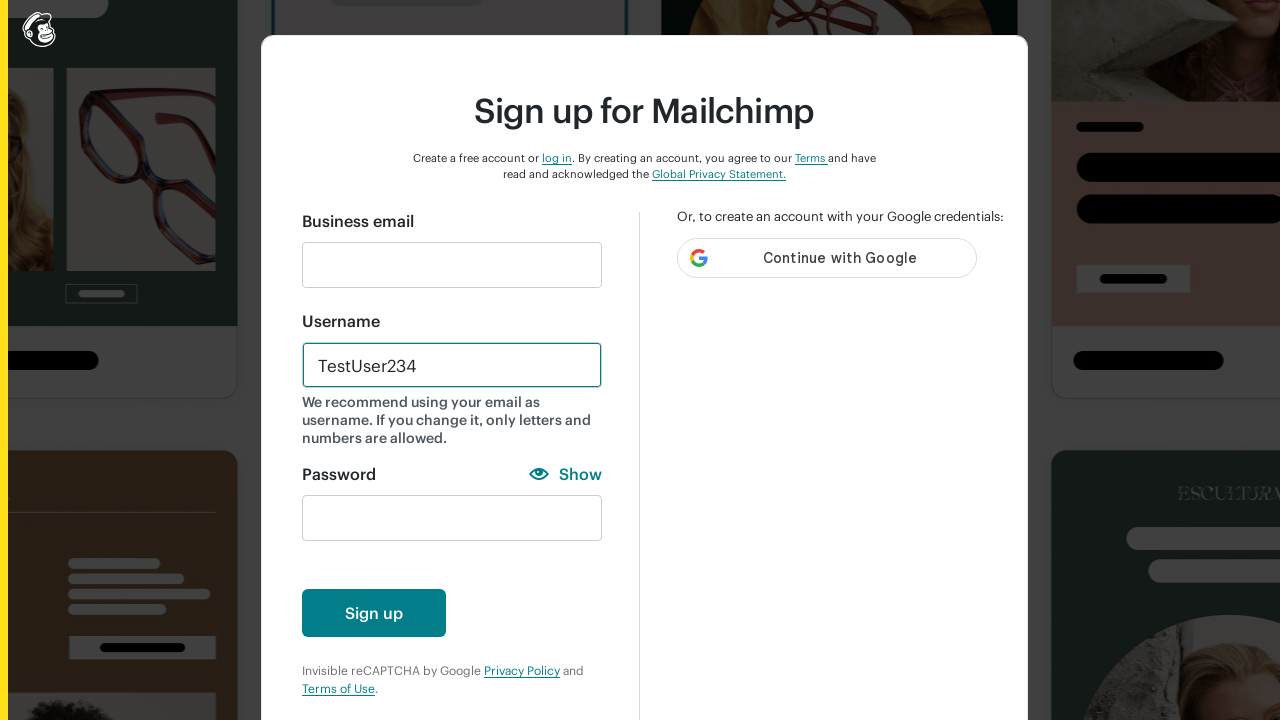

Filled password field with 'ValidPass789!' on #new_password
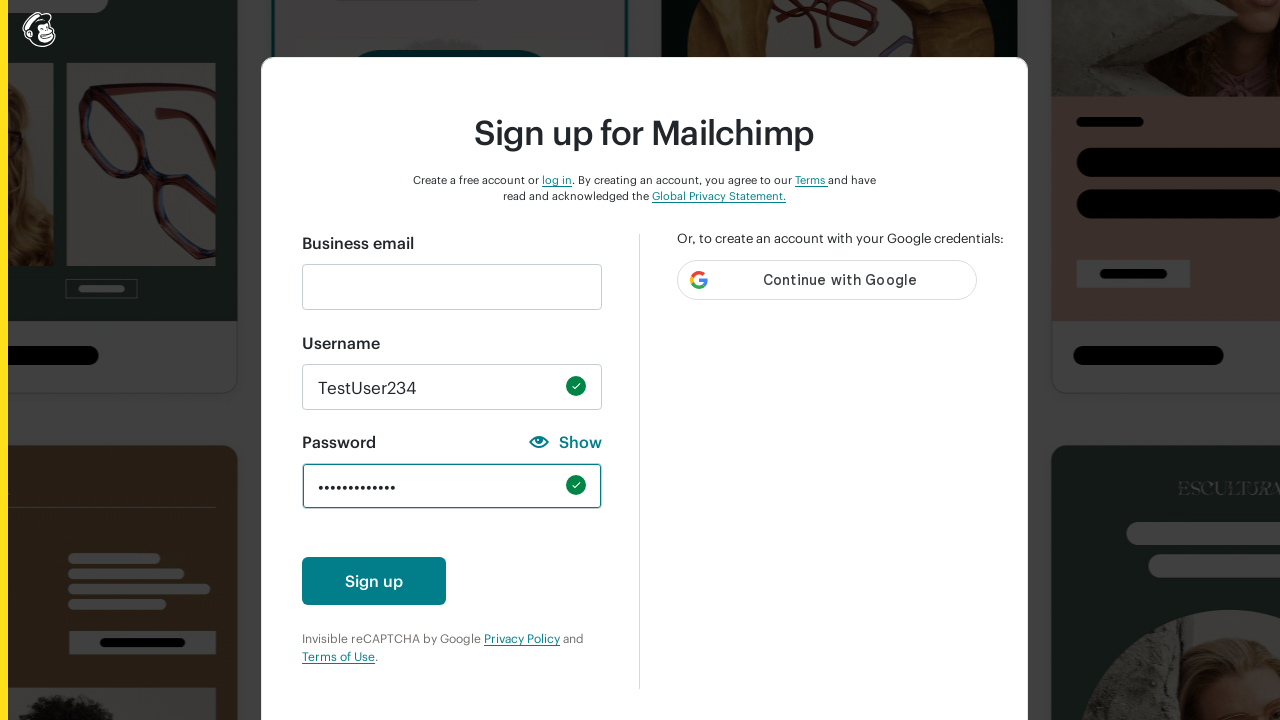

Clicked sign up button without filling email field at (374, 581) on #create-account-enabled
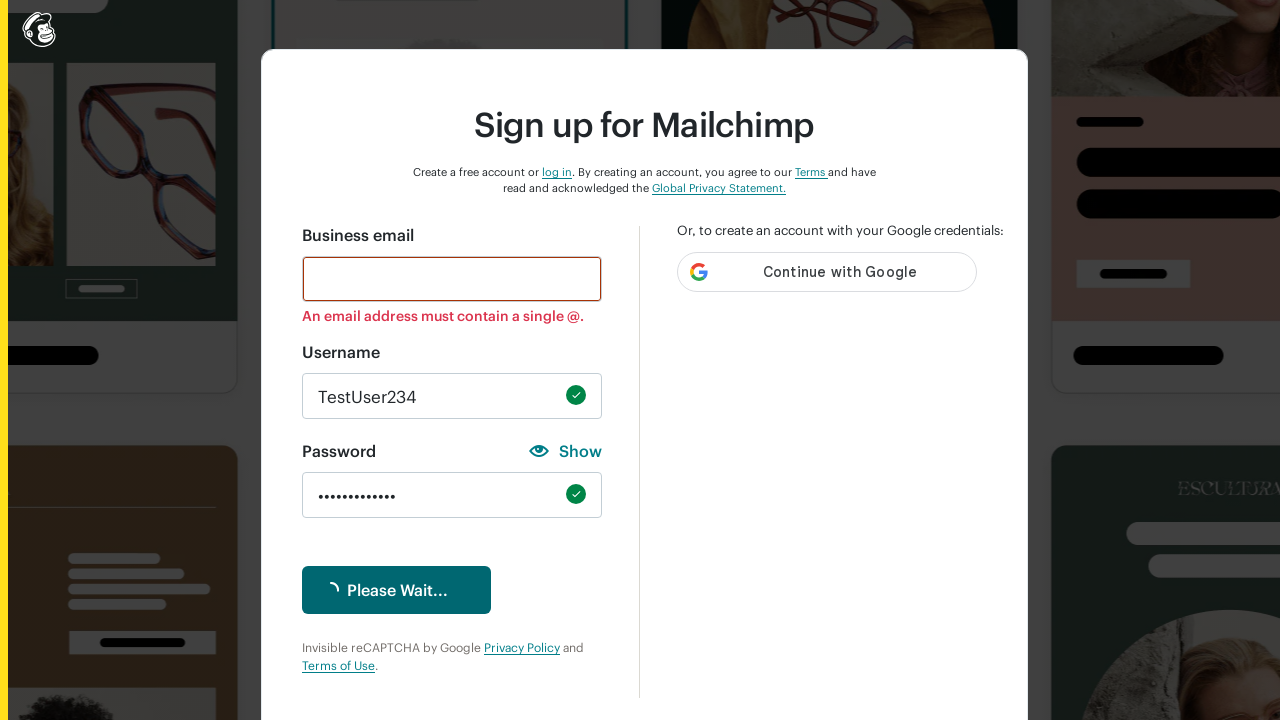

Error message indicating missing email appeared
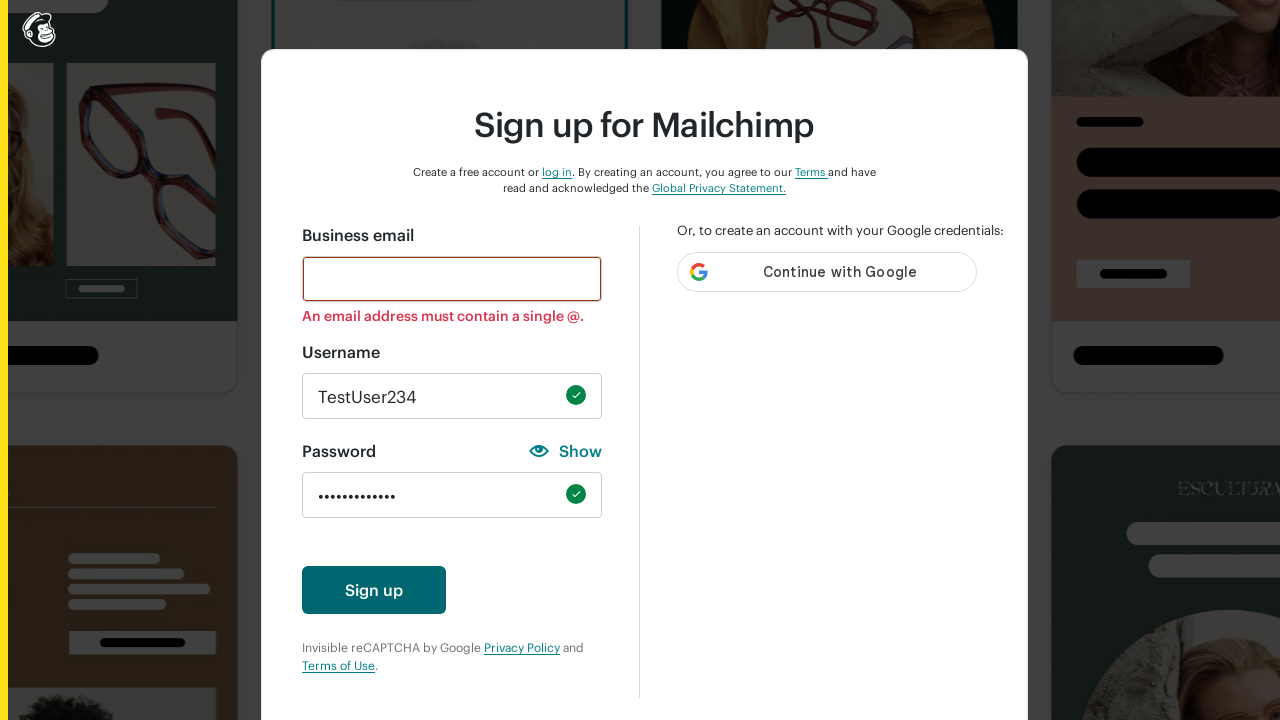

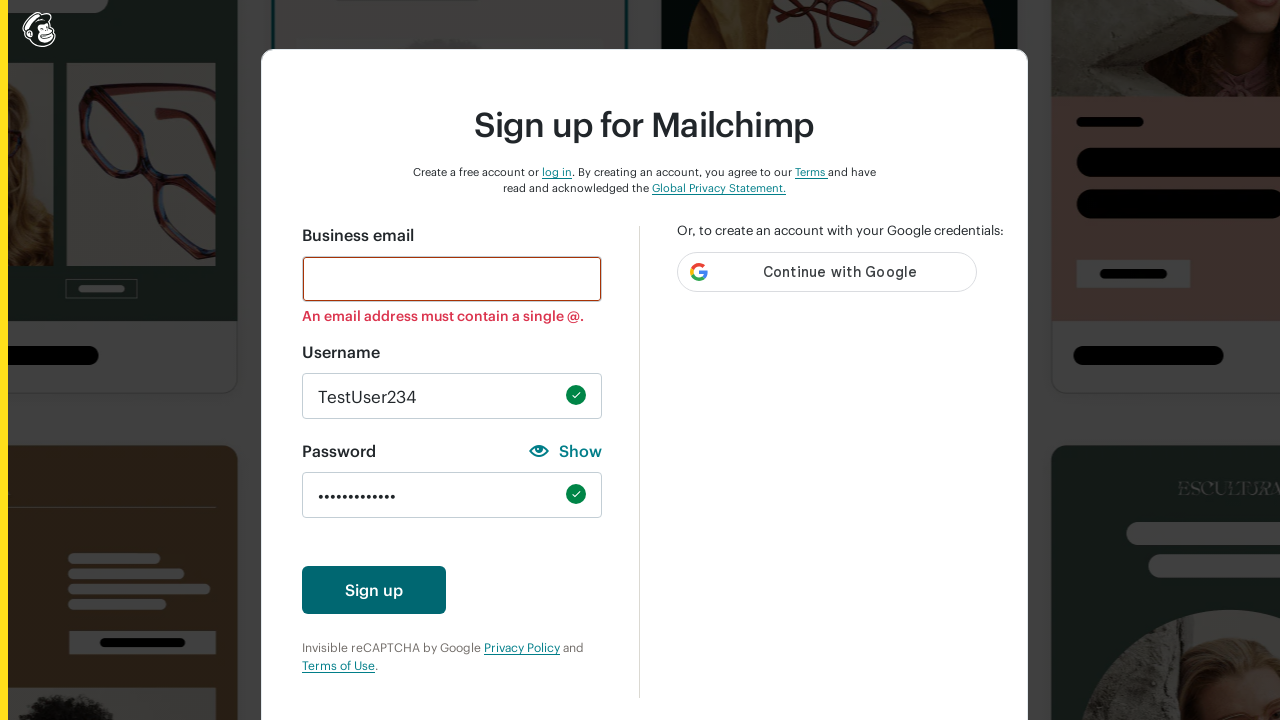